Tests ID locator by scrolling down, clicking on reviews tab, and verifying comment box visibility

Starting URL: https://keybooks.ro/shop/cooking-with-love/

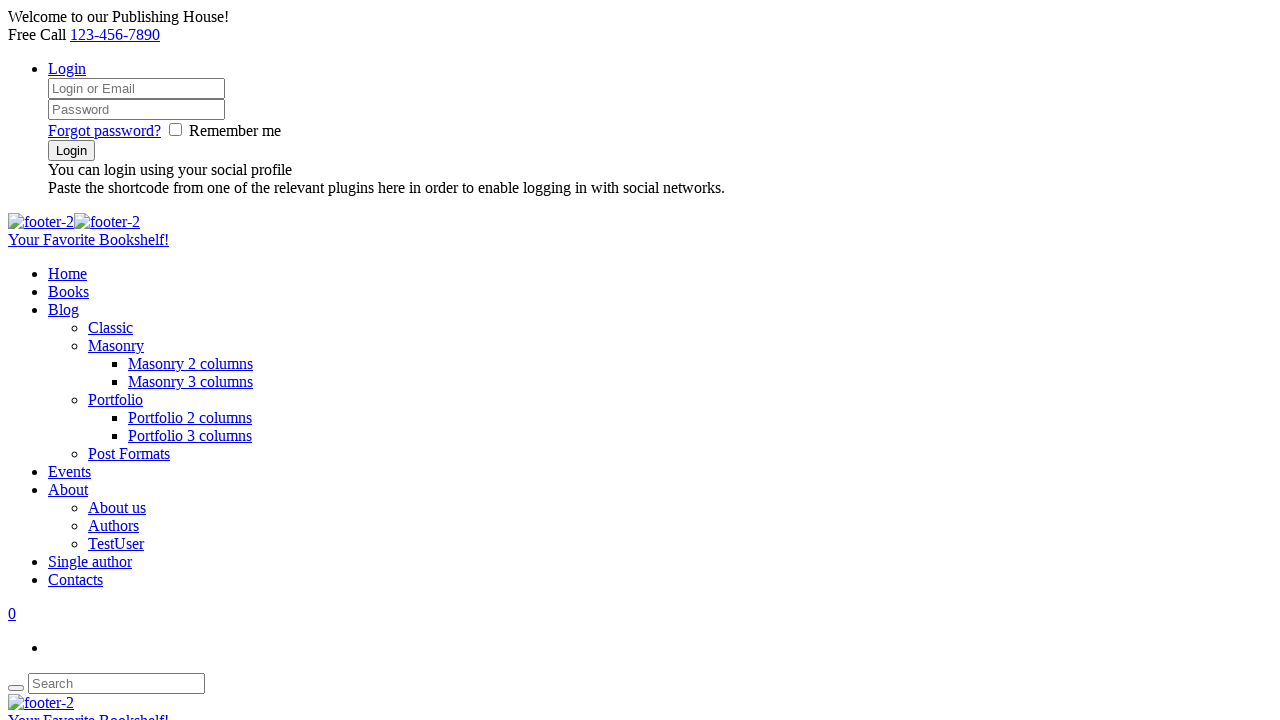

Scrolled down the page by 800 pixels
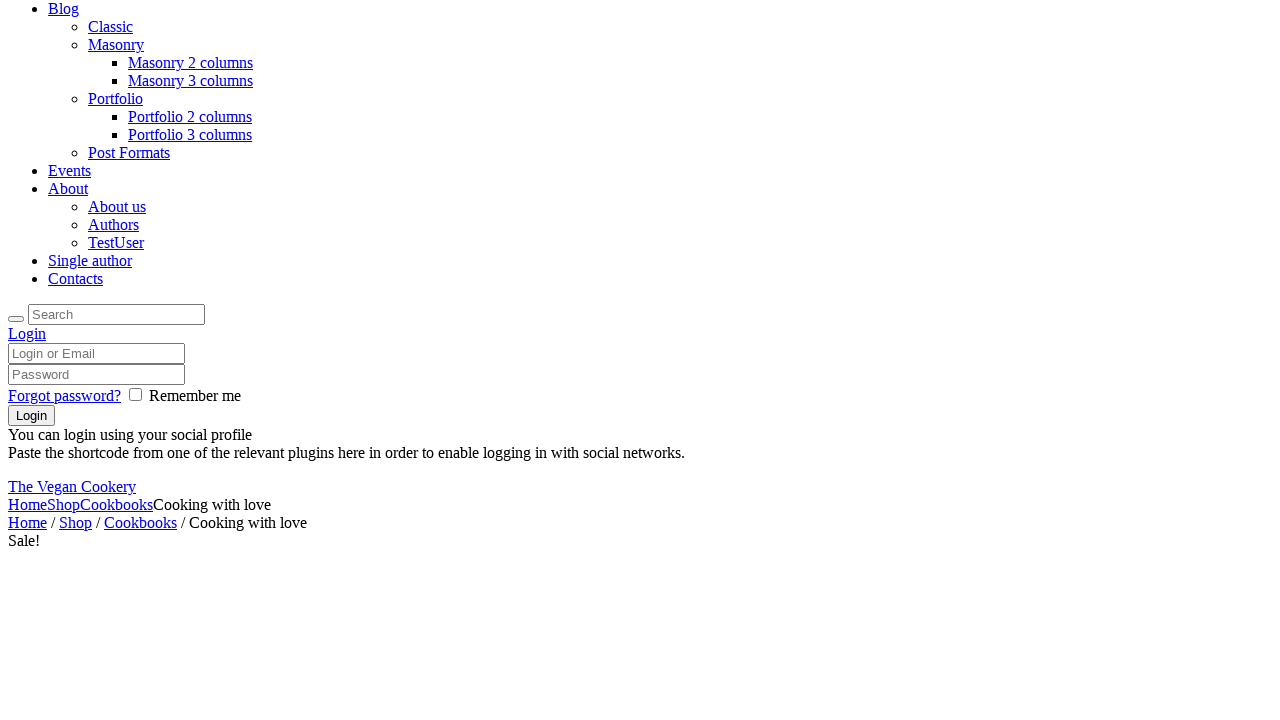

Clicked on reviews tab using ID locator at (660, 361) on #tab-title-reviews
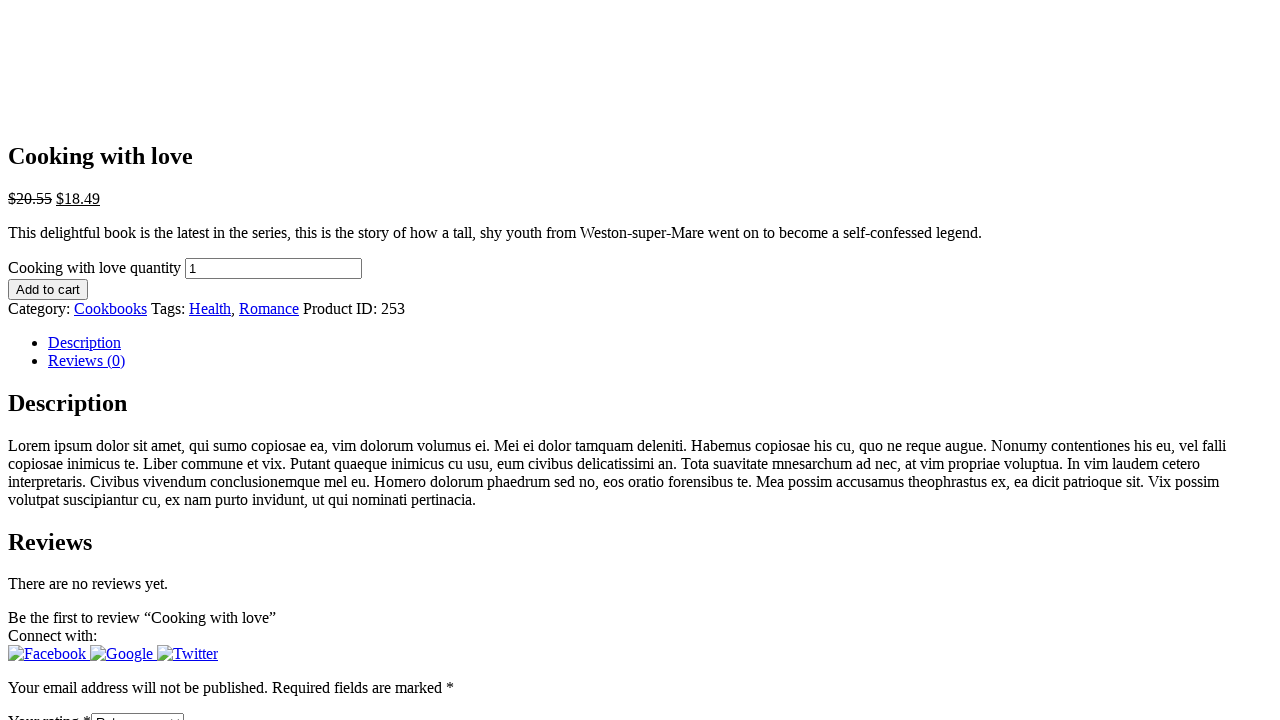

Verified comment box is visible
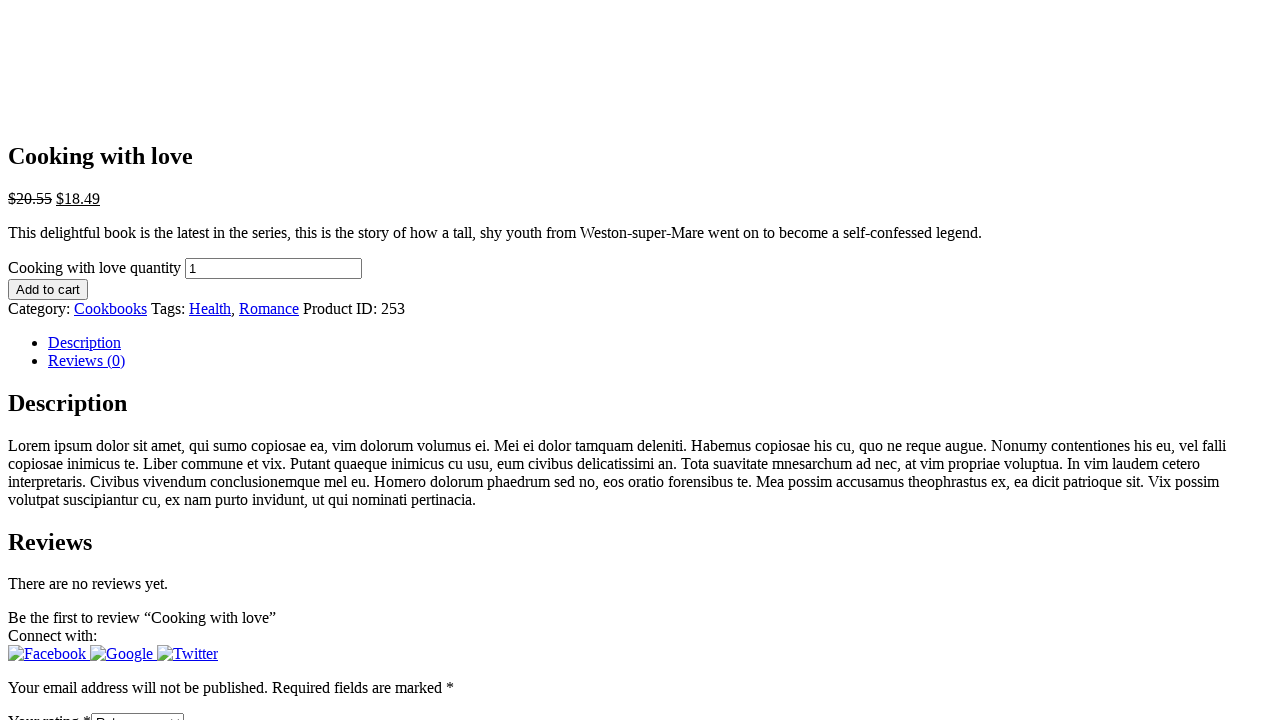

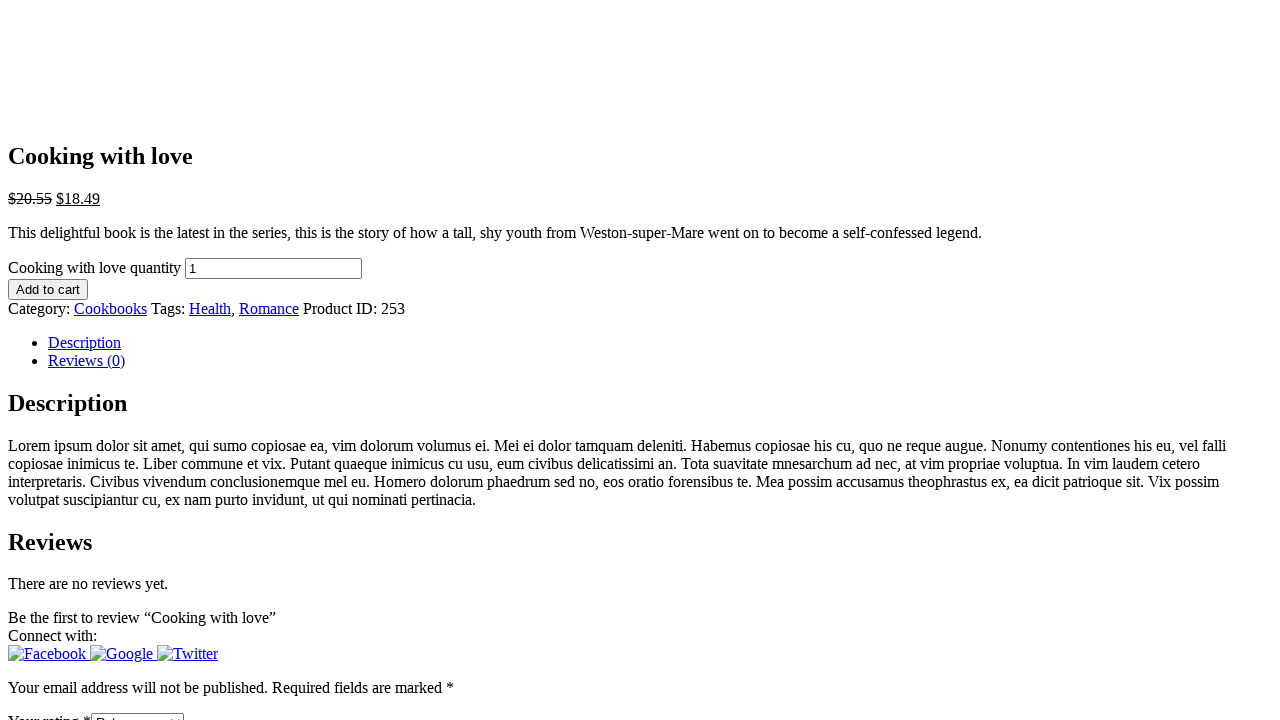